Tests dropdown selection by finding the dropdown element, iterating through options, and clicking on the option with text "Option 1"

Starting URL: http://the-internet.herokuapp.com/dropdown

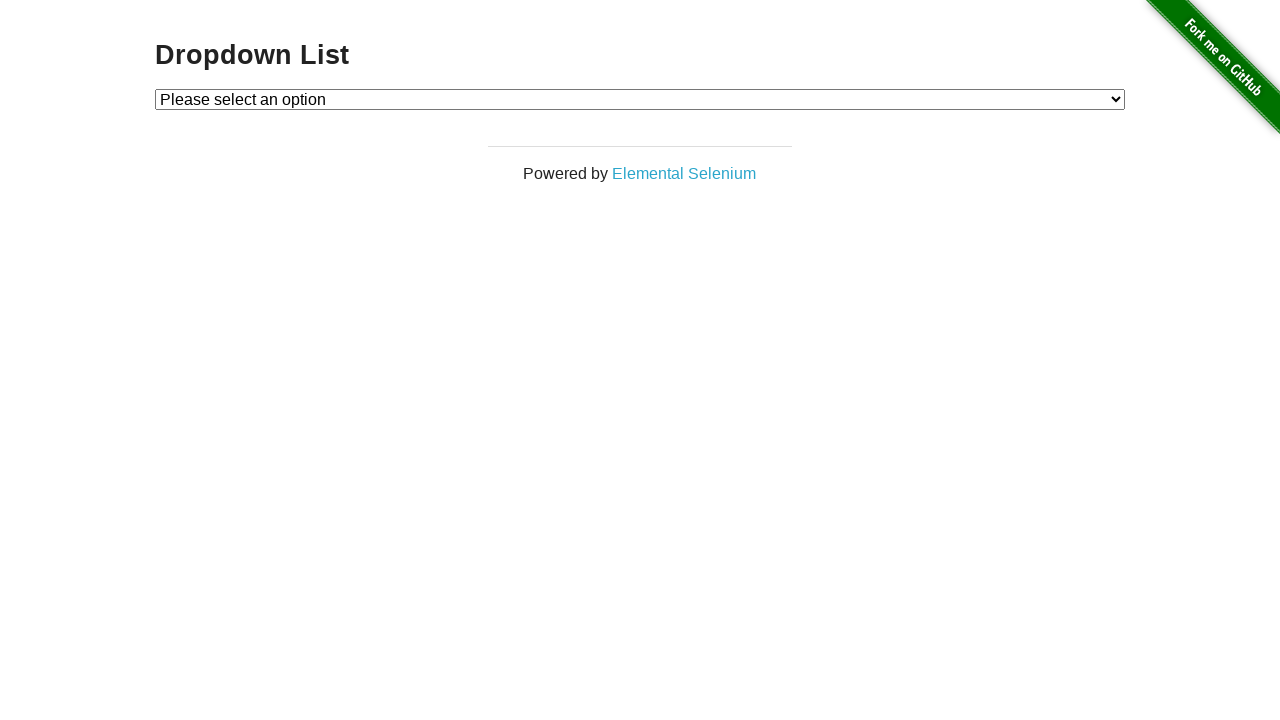

Selected 'Option 1' from dropdown on #dropdown
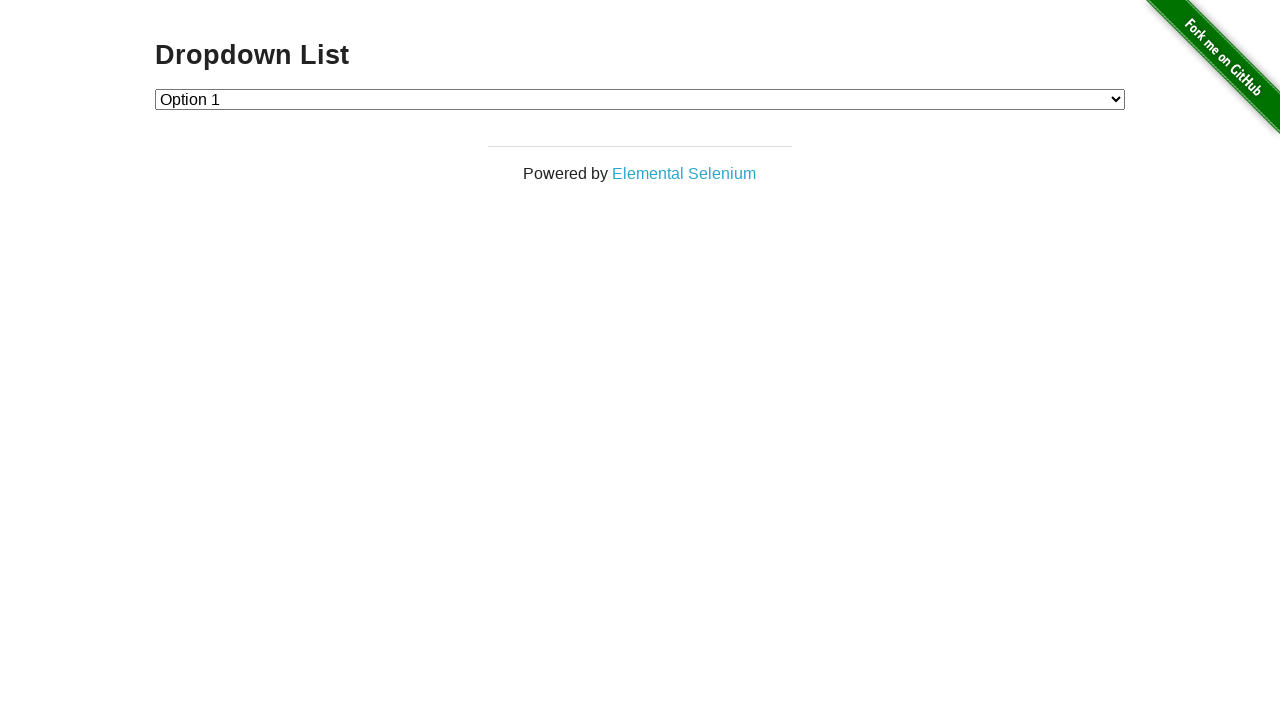

Retrieved dropdown selected value
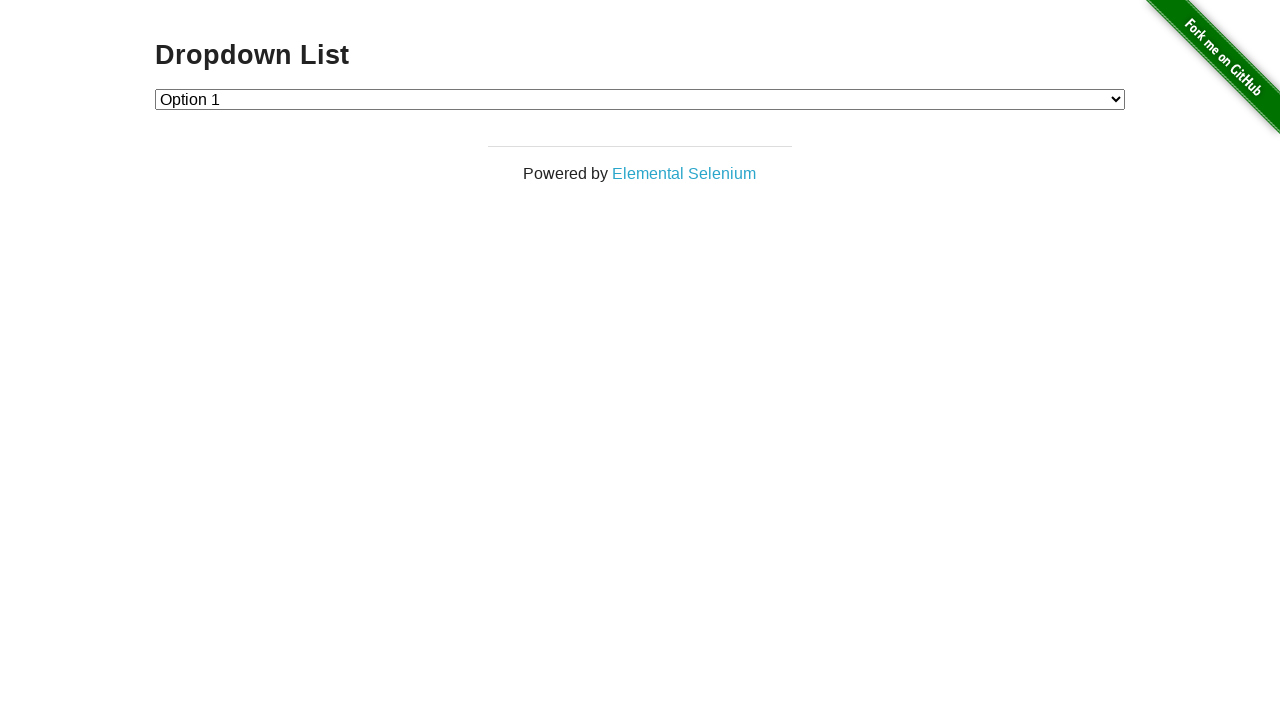

Verified dropdown value is '1'
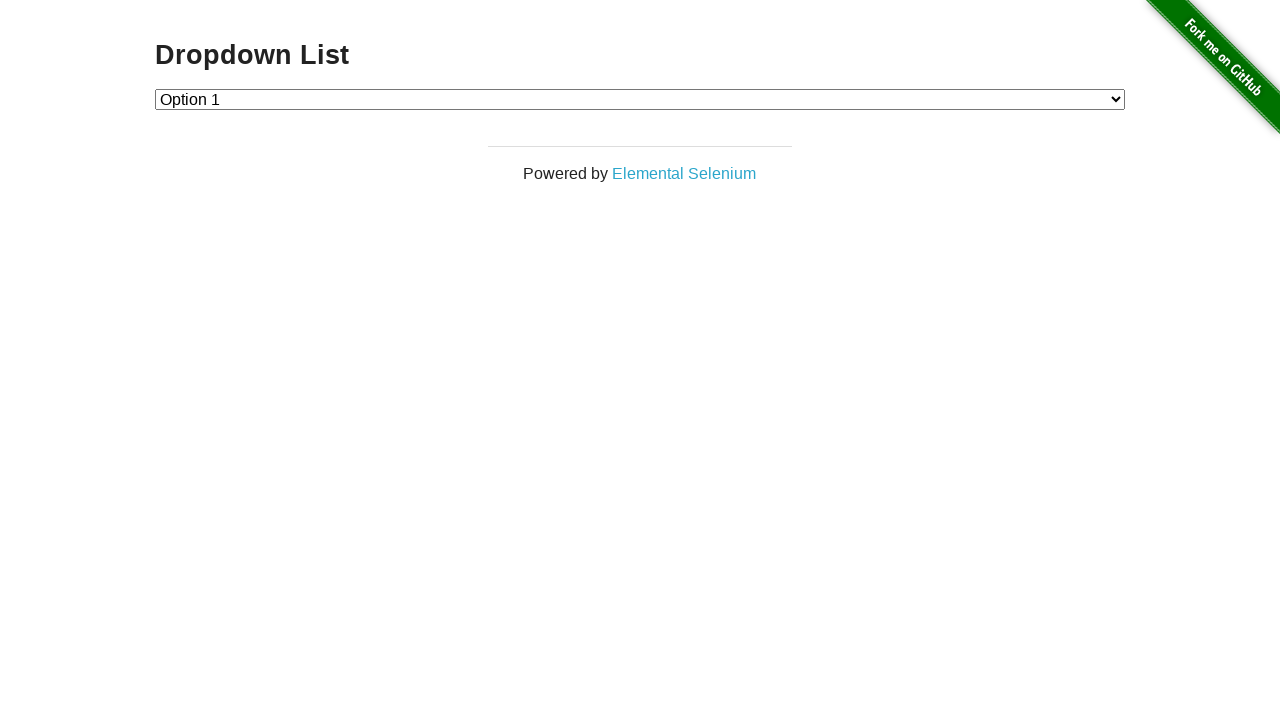

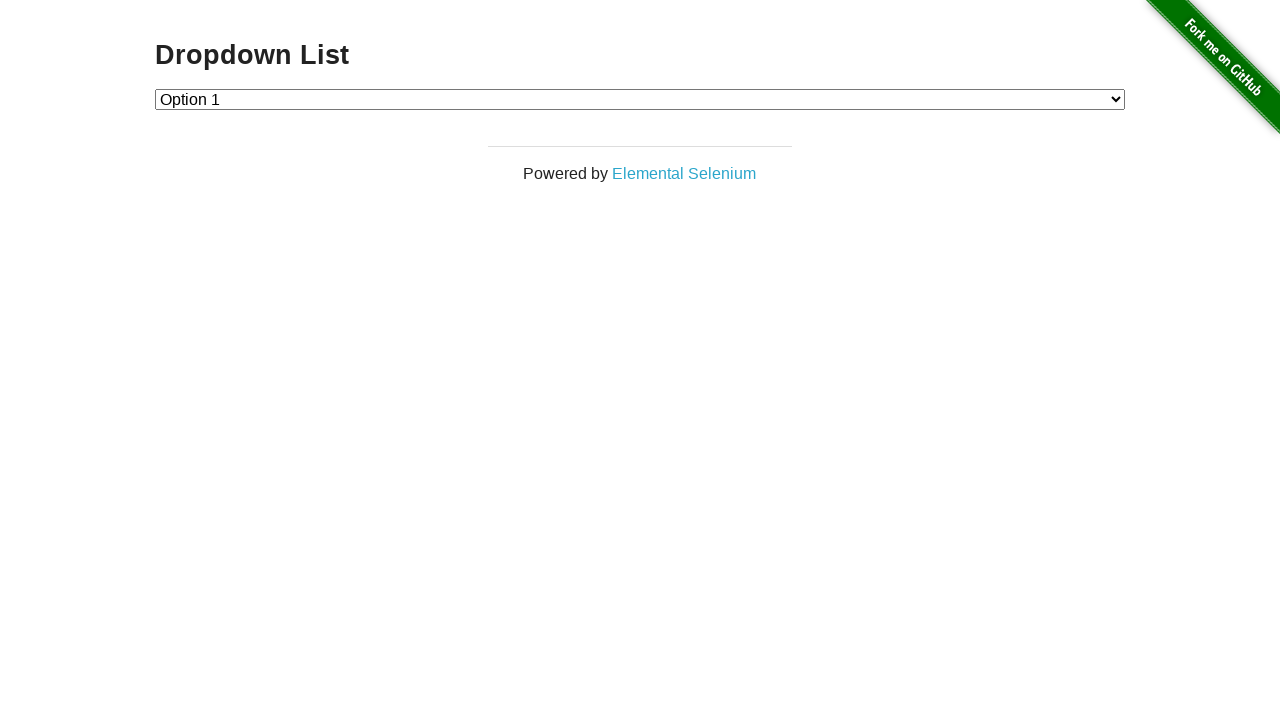